Tests JavaScript alert by clicking a button and accepting the alert dialog

Starting URL: https://popageorgianvictor.github.io/PUBLISHED-WEBPAGES/alert_confirm_prompt

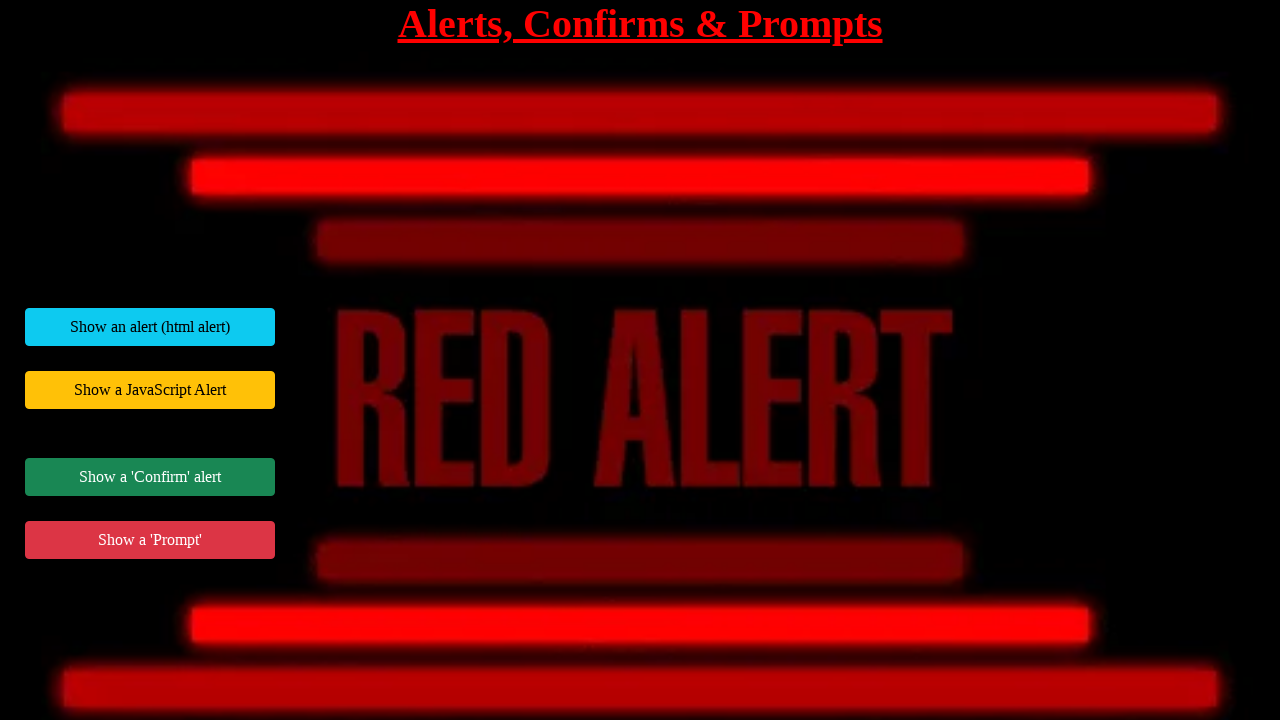

Set up dialog handler to automatically accept alerts
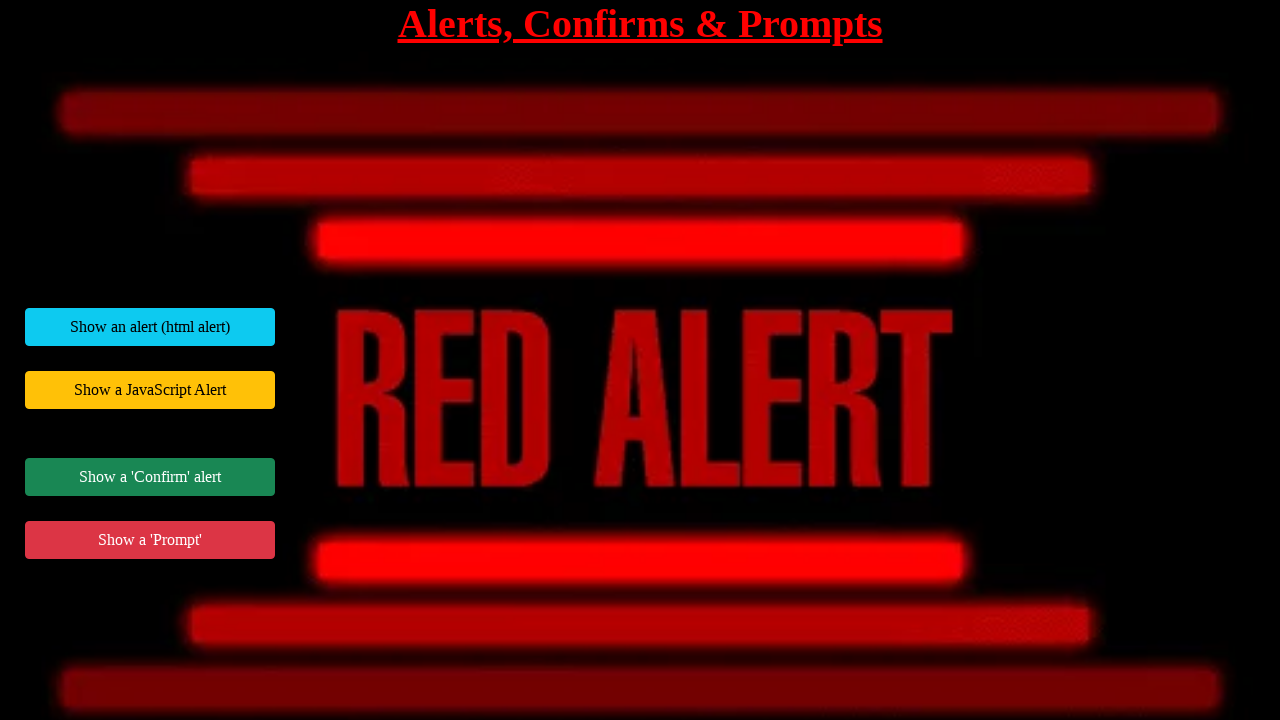

Clicked the JavaScript alert button at (150, 390) on div#jsAlertExample button
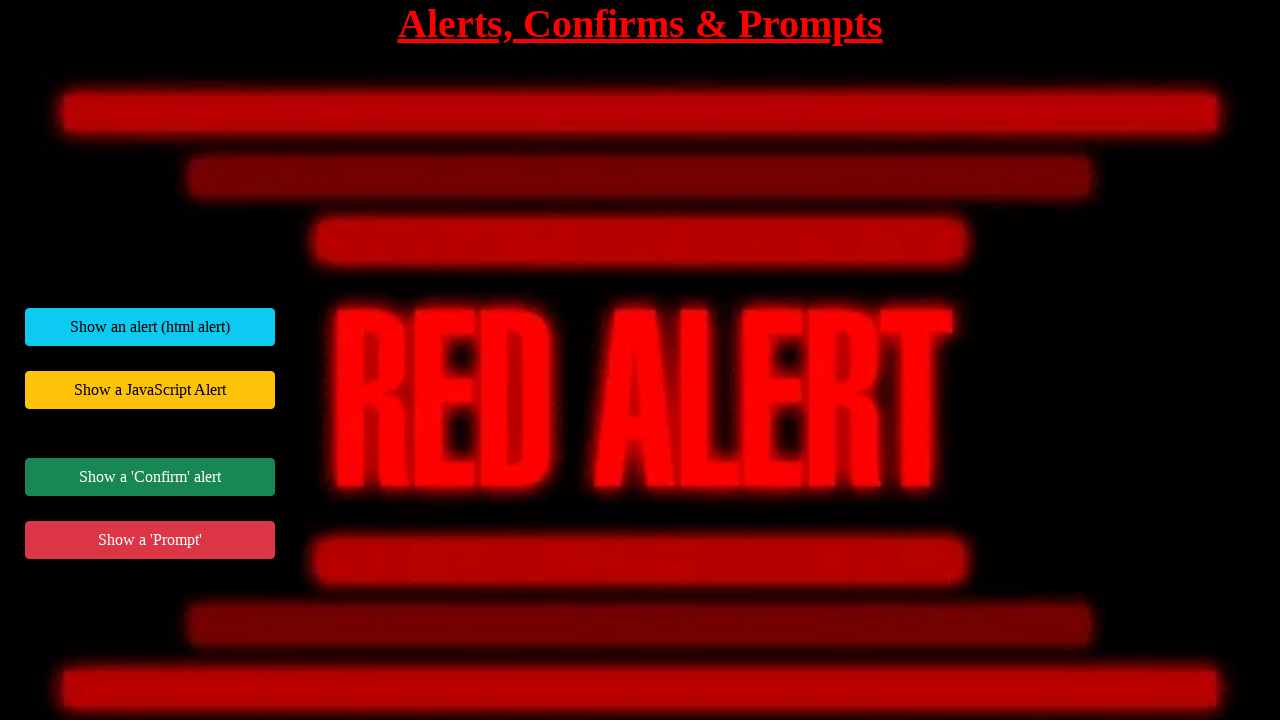

Waited 500ms for alert dialog to be processed
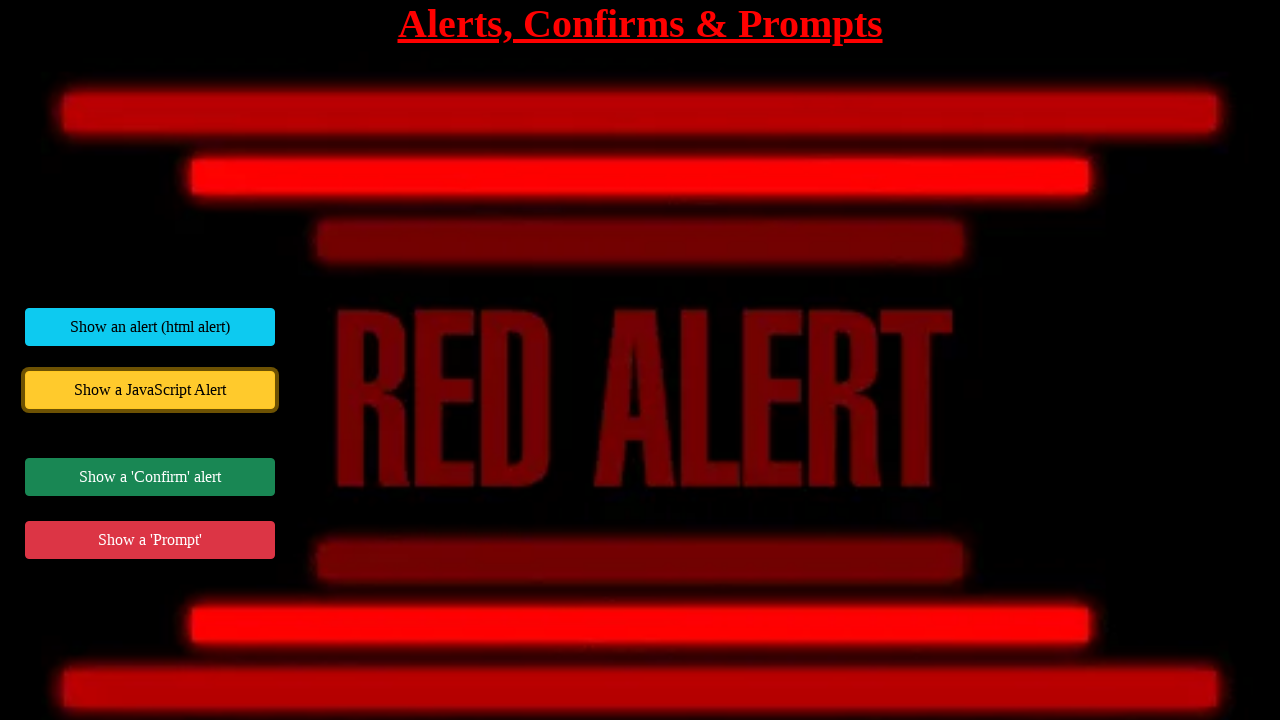

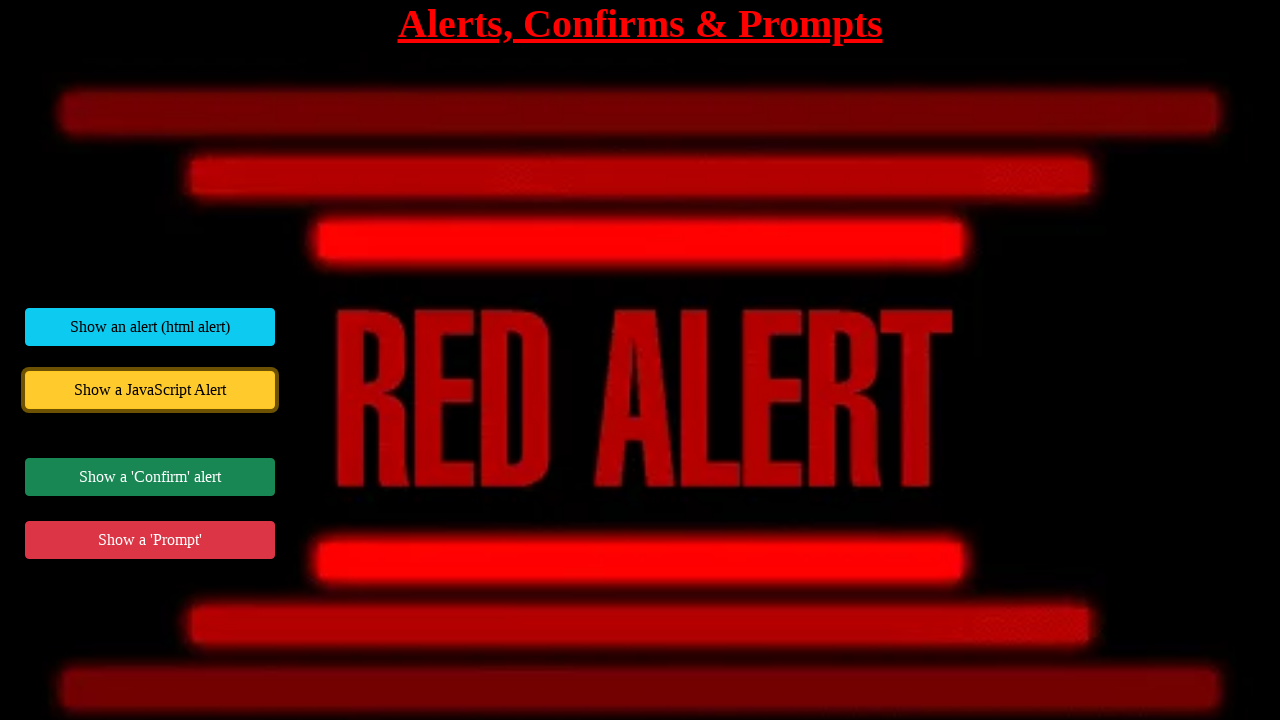